Tests browser window management by navigating to YouTube and performing maximize and minimize operations on the browser window.

Starting URL: https://www.youtube.com/

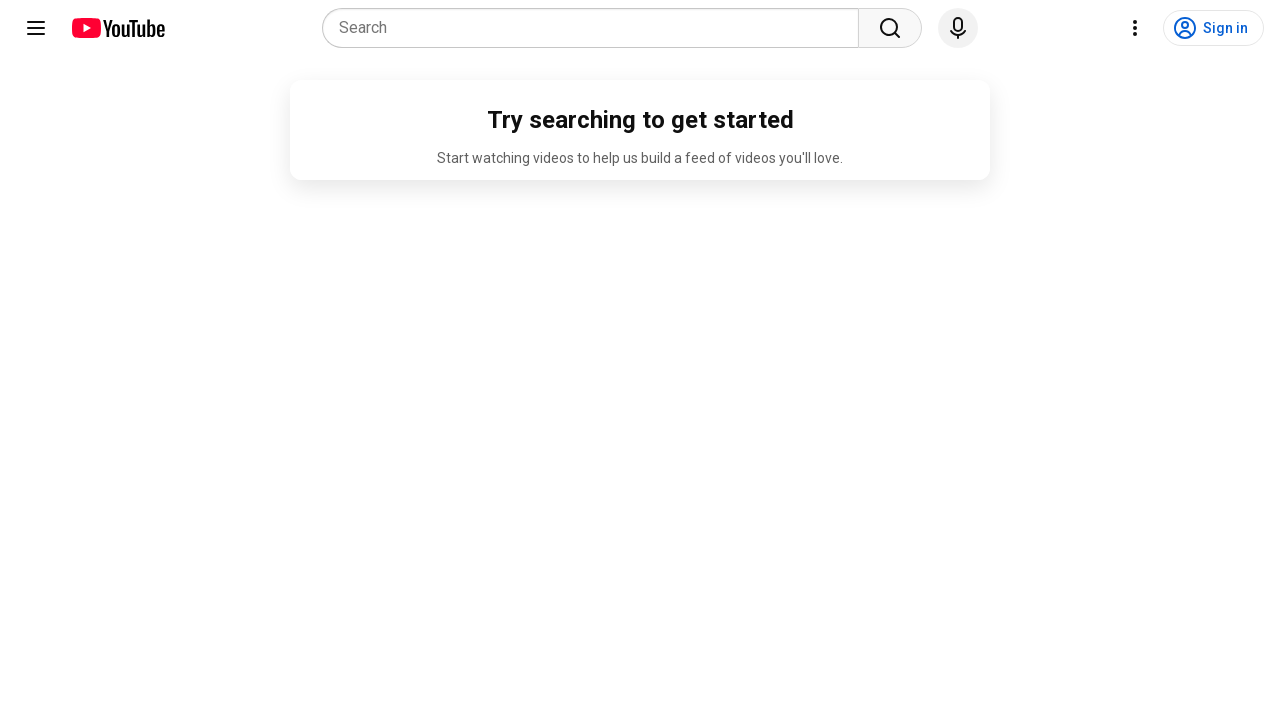

Navigated to YouTube home page
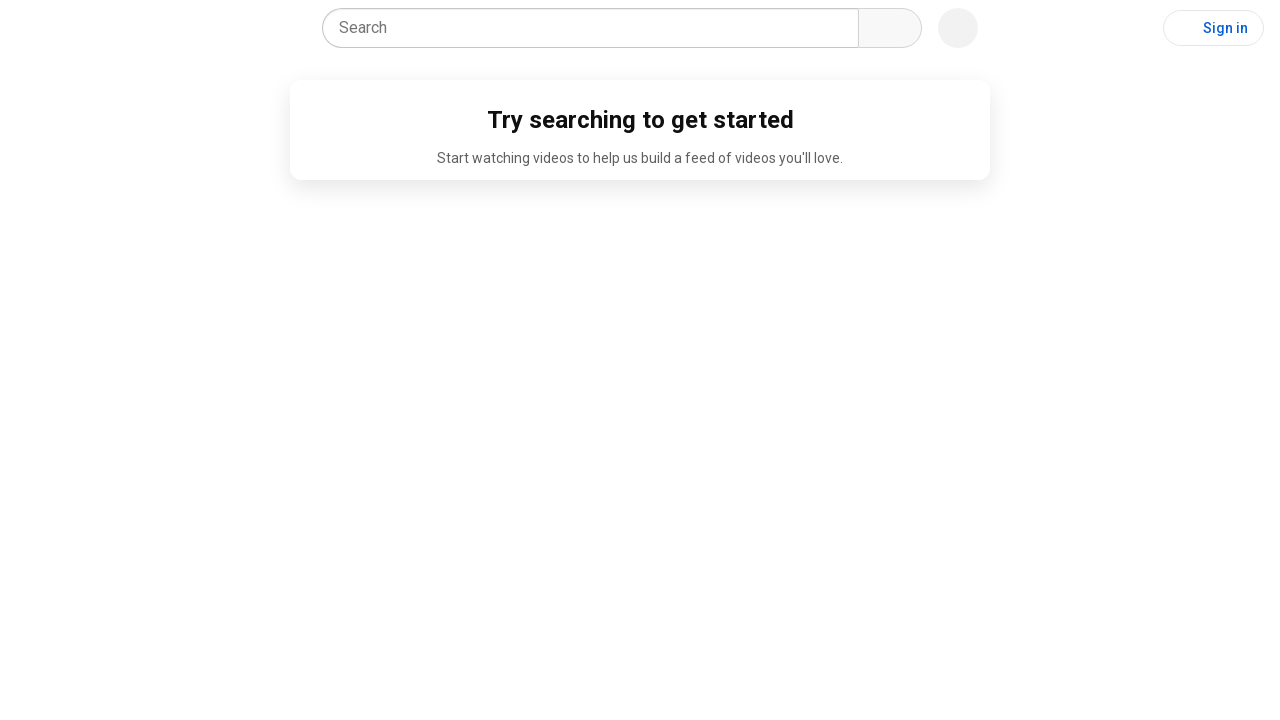

Maximized browser window to 1920x1080
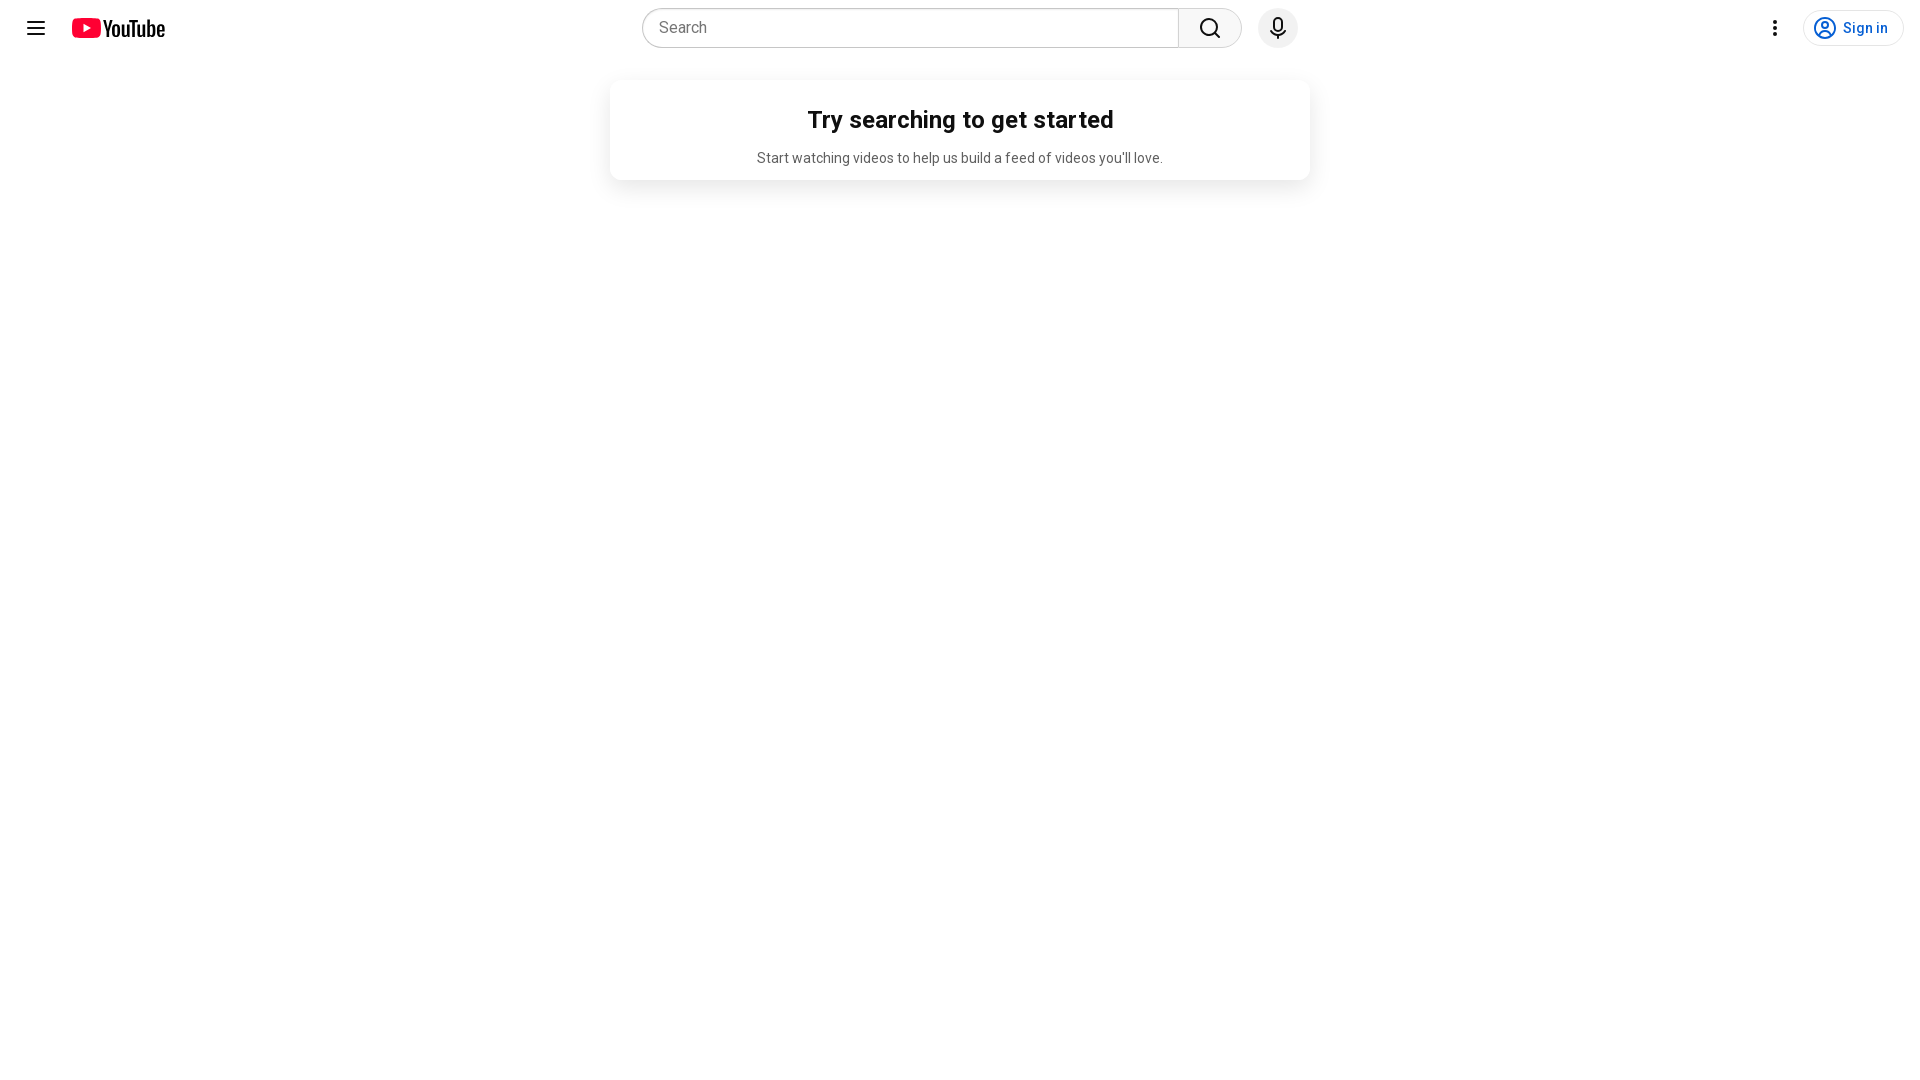

Minimized browser window to 800x600
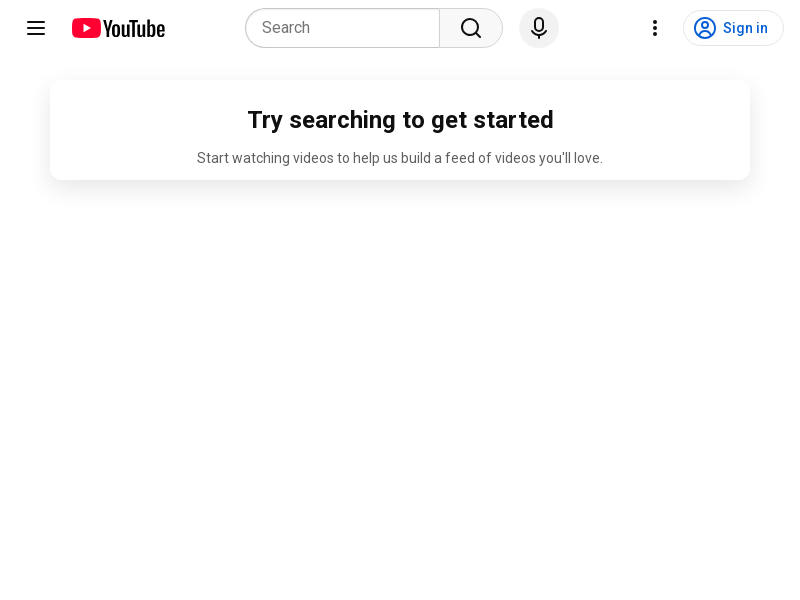

Maximized browser window to 1920x1080 again
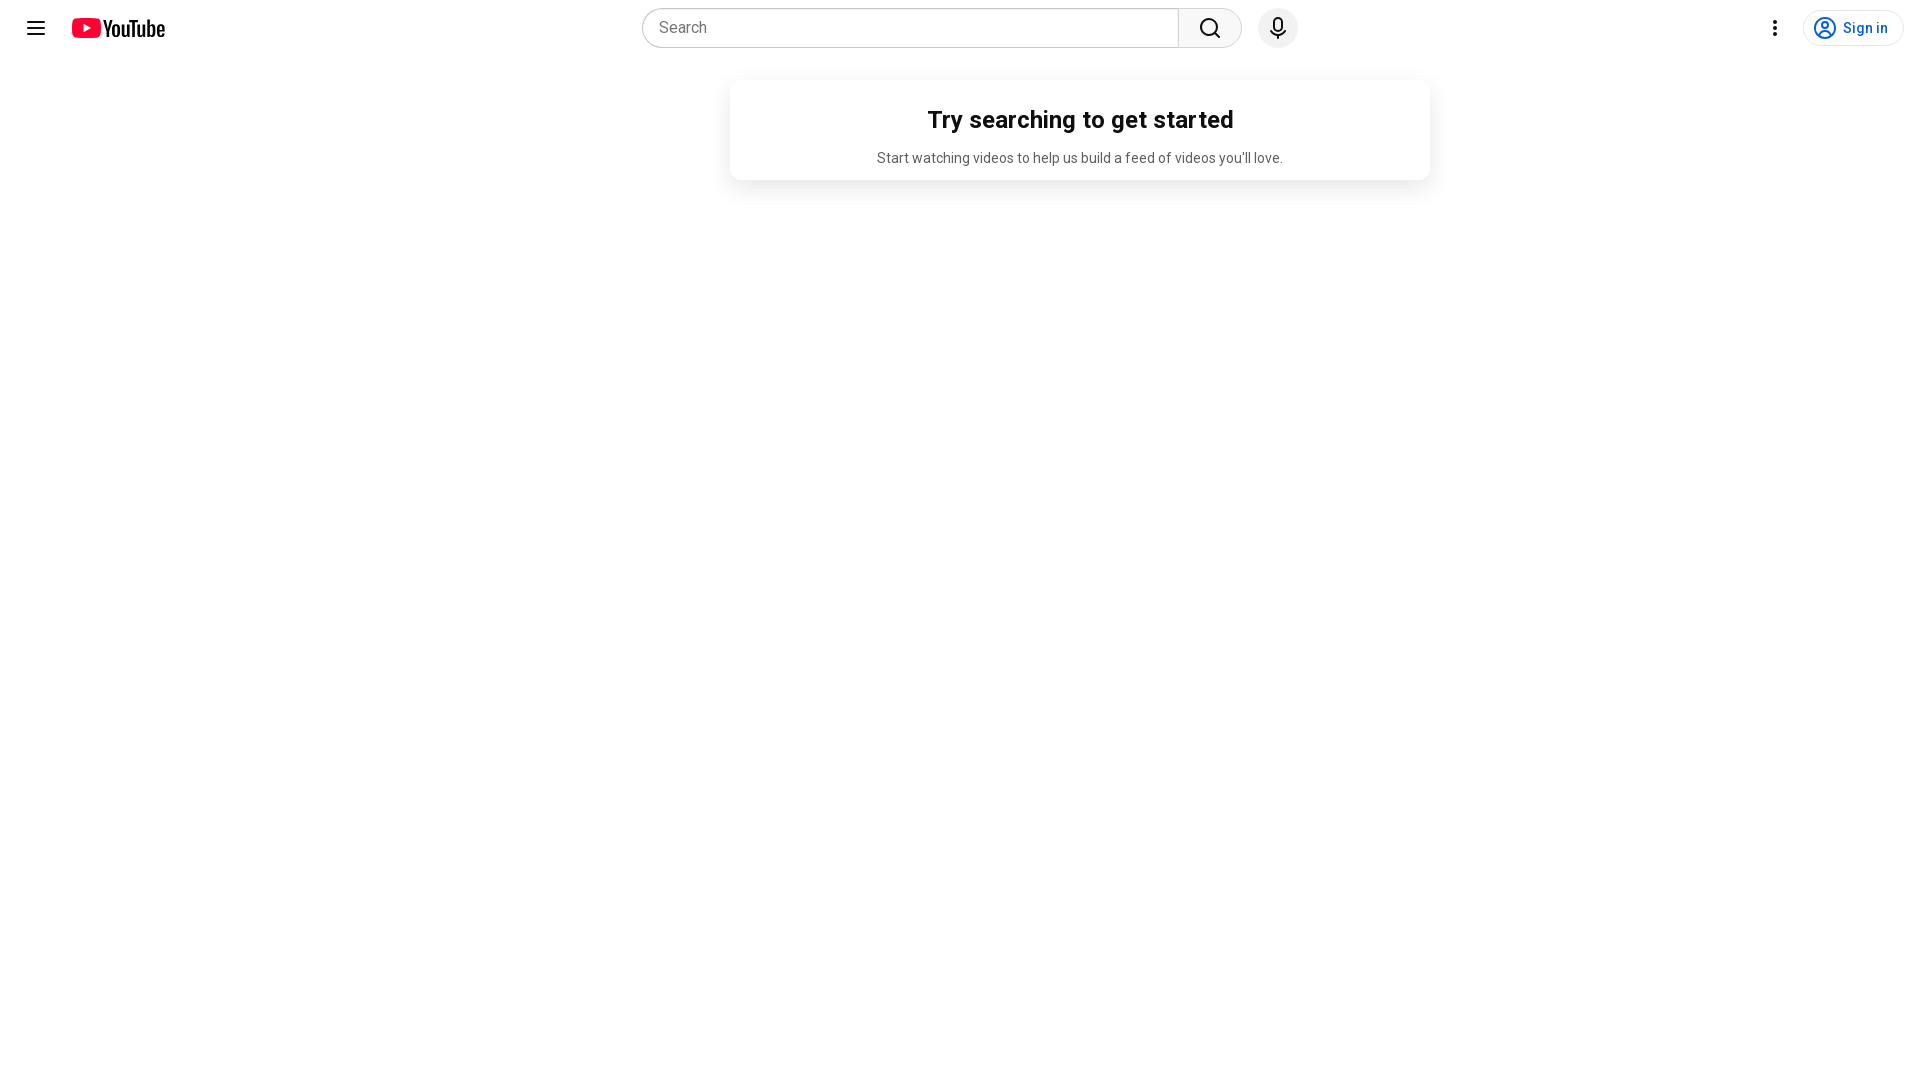

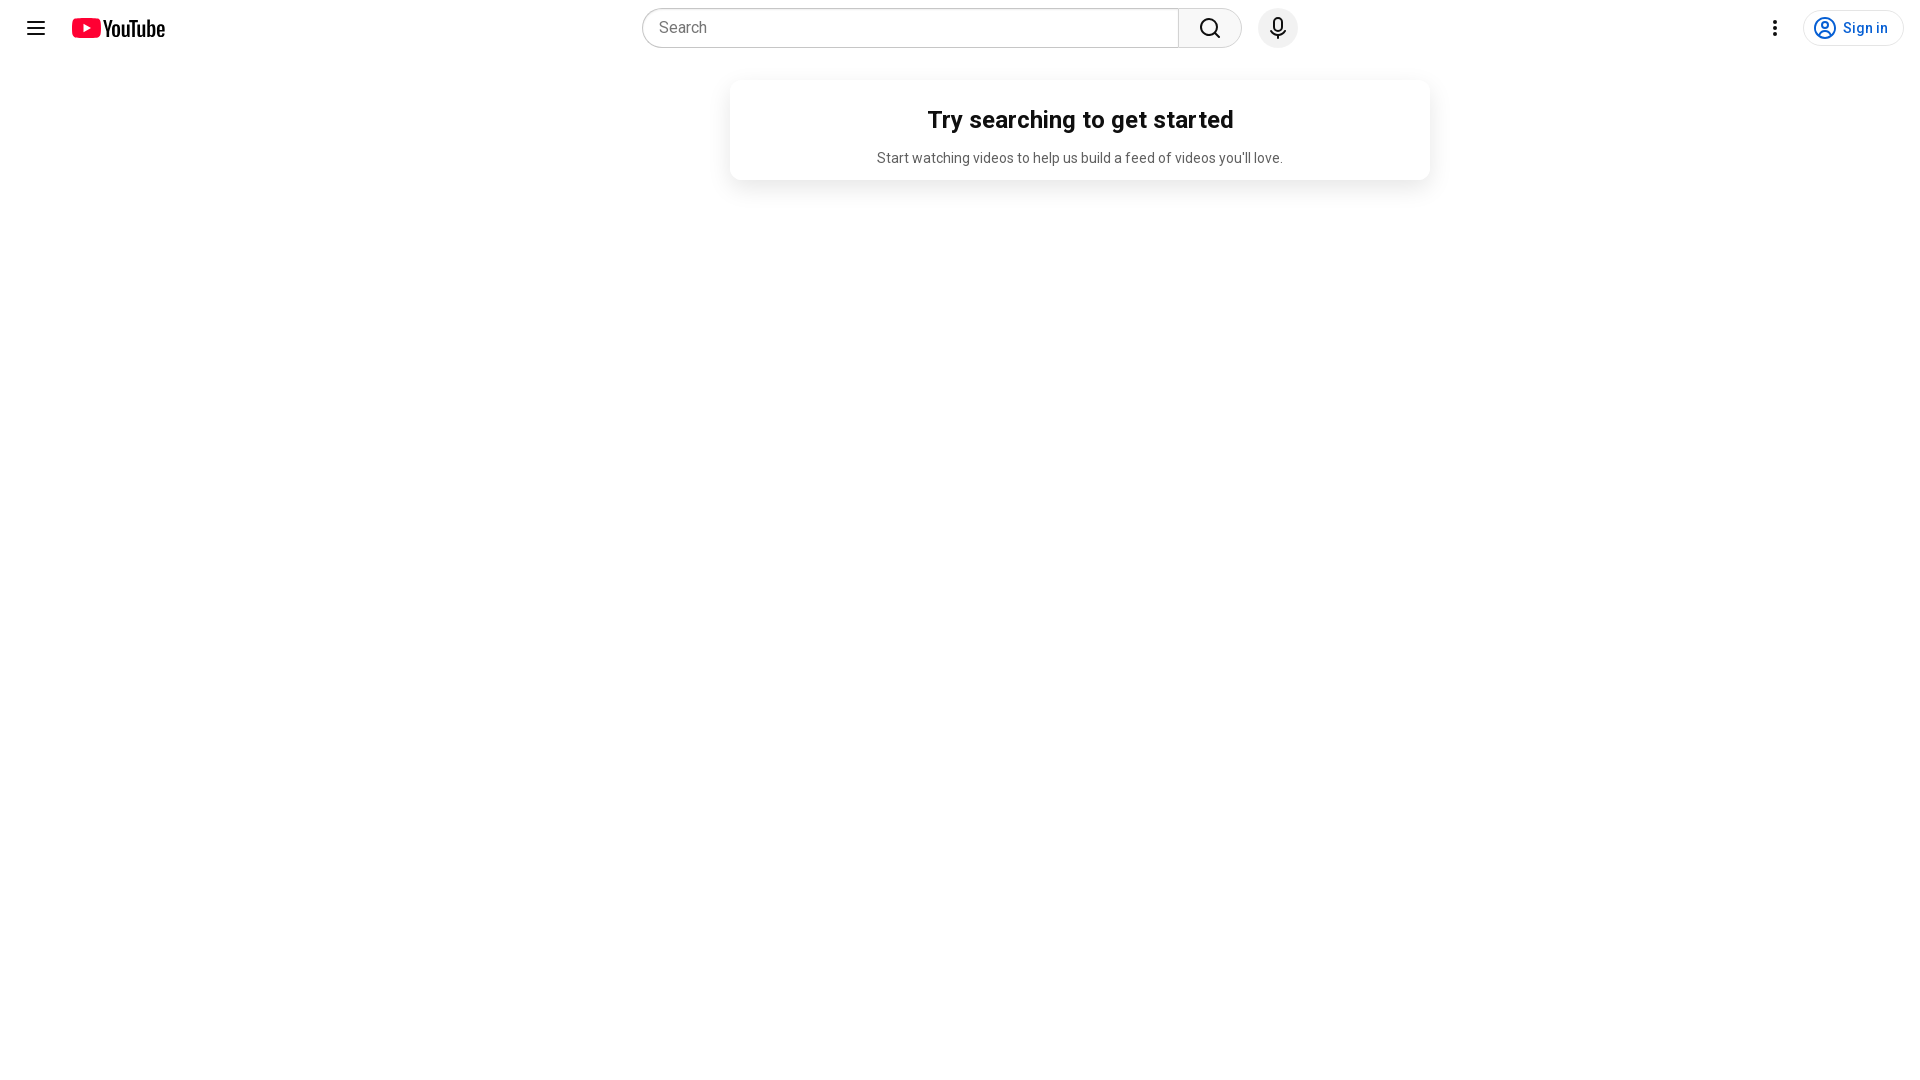